Tests the add to cart functionality by clicking on a Samsung Galaxy S6 product and adding it to the shopping cart on the demoblaze demo e-commerce site.

Starting URL: https://www.demoblaze.com/

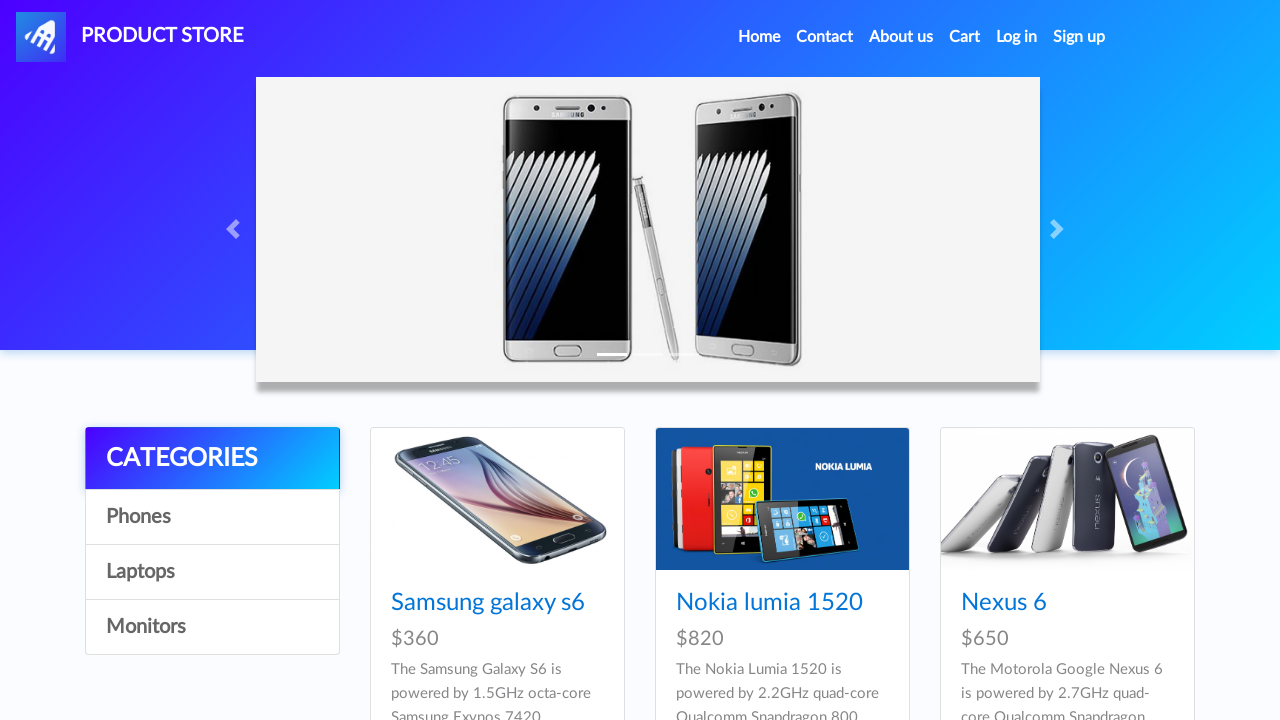

Samsung Galaxy S6 product link loaded on demoblaze homepage
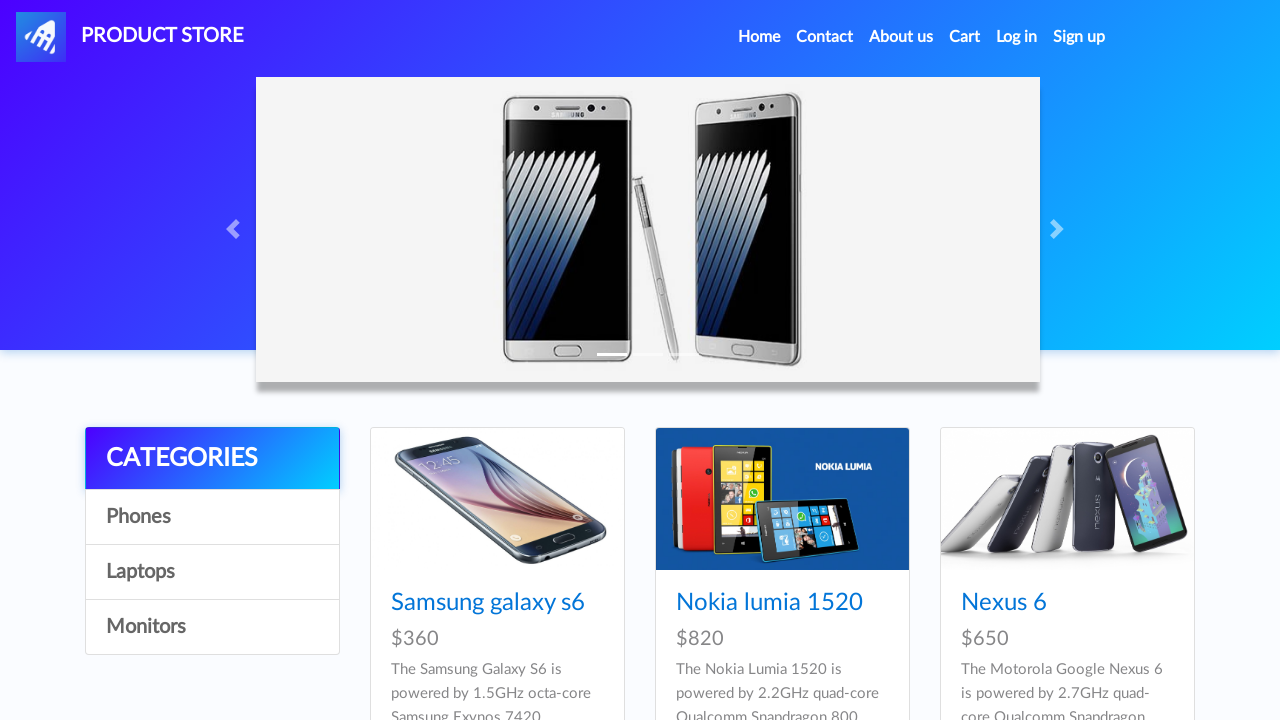

Clicked on Samsung Galaxy S6 product link at (488, 603) on a:has-text('Samsung galaxy s6')
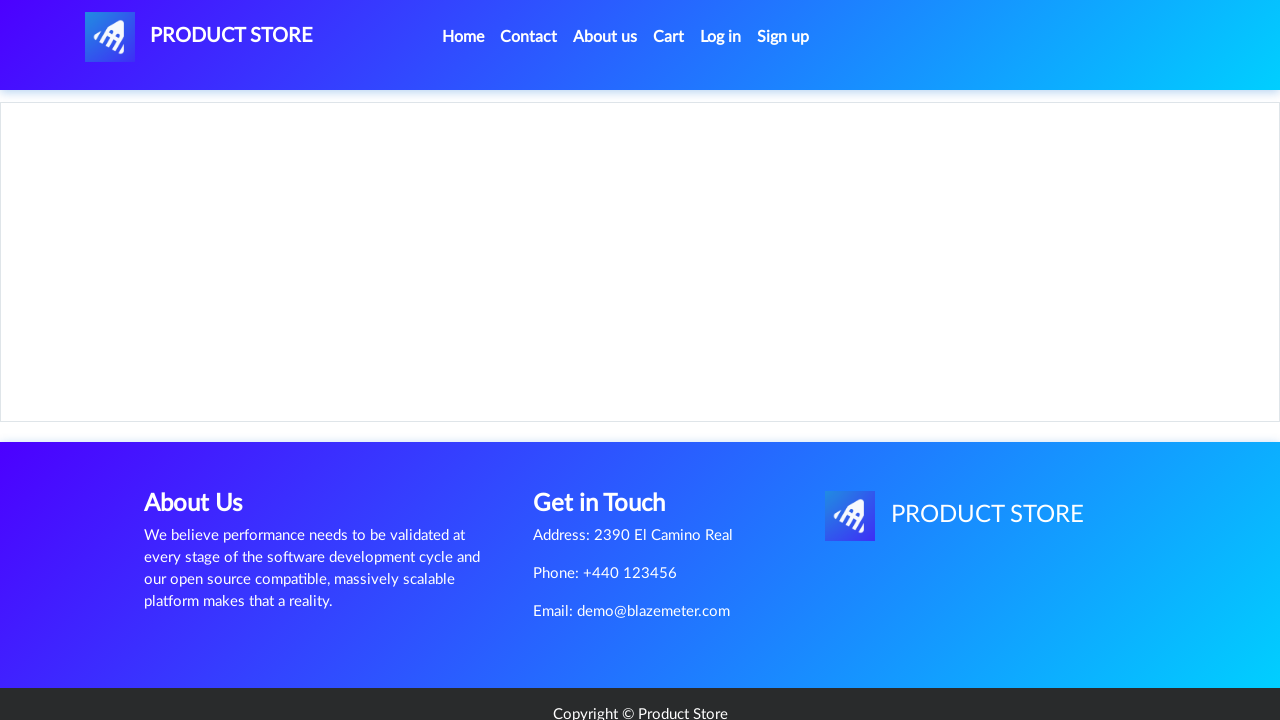

Product page loaded with Add to cart button visible
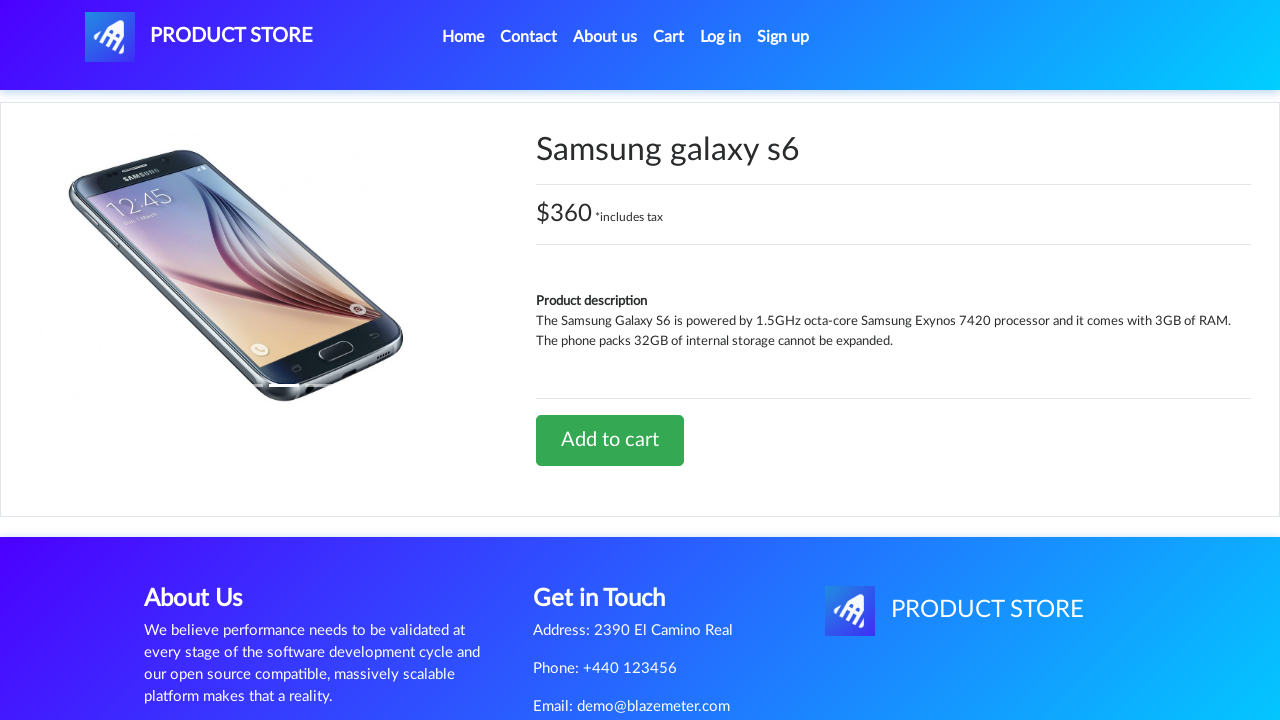

Clicked Add to cart button at (610, 440) on a:has-text('Add to cart')
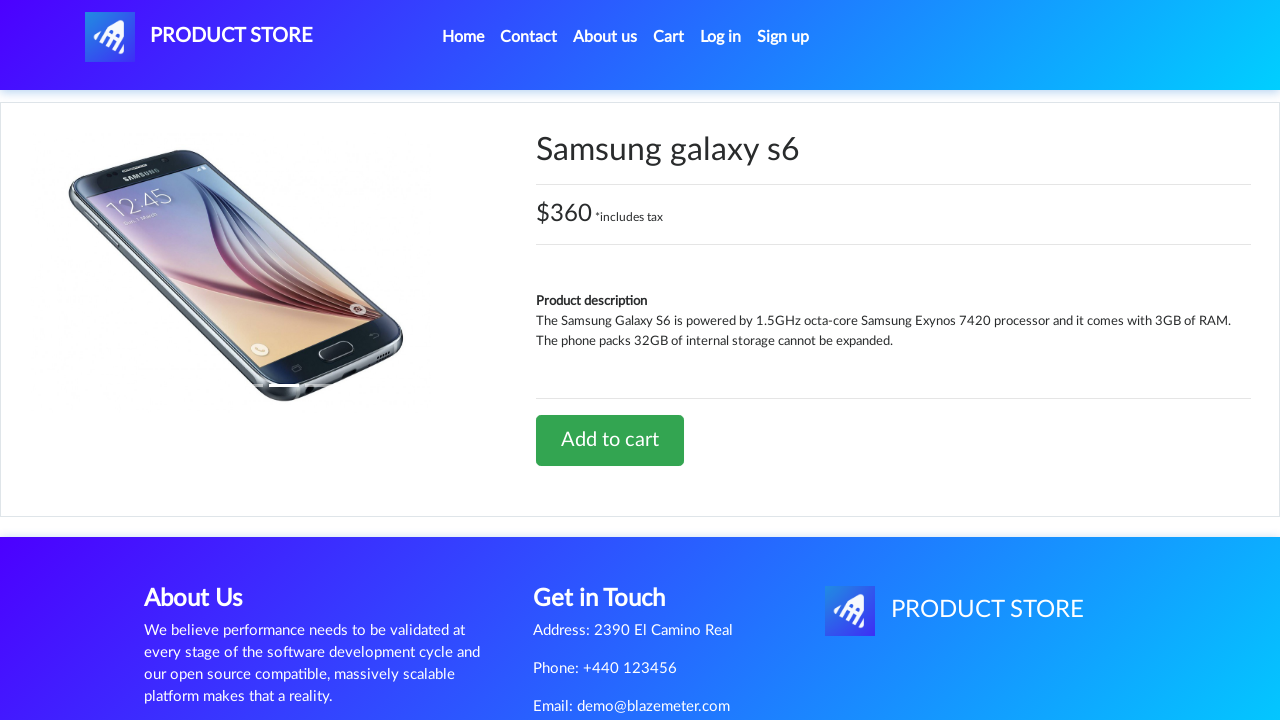

Set up dialog handler to accept confirmation alert
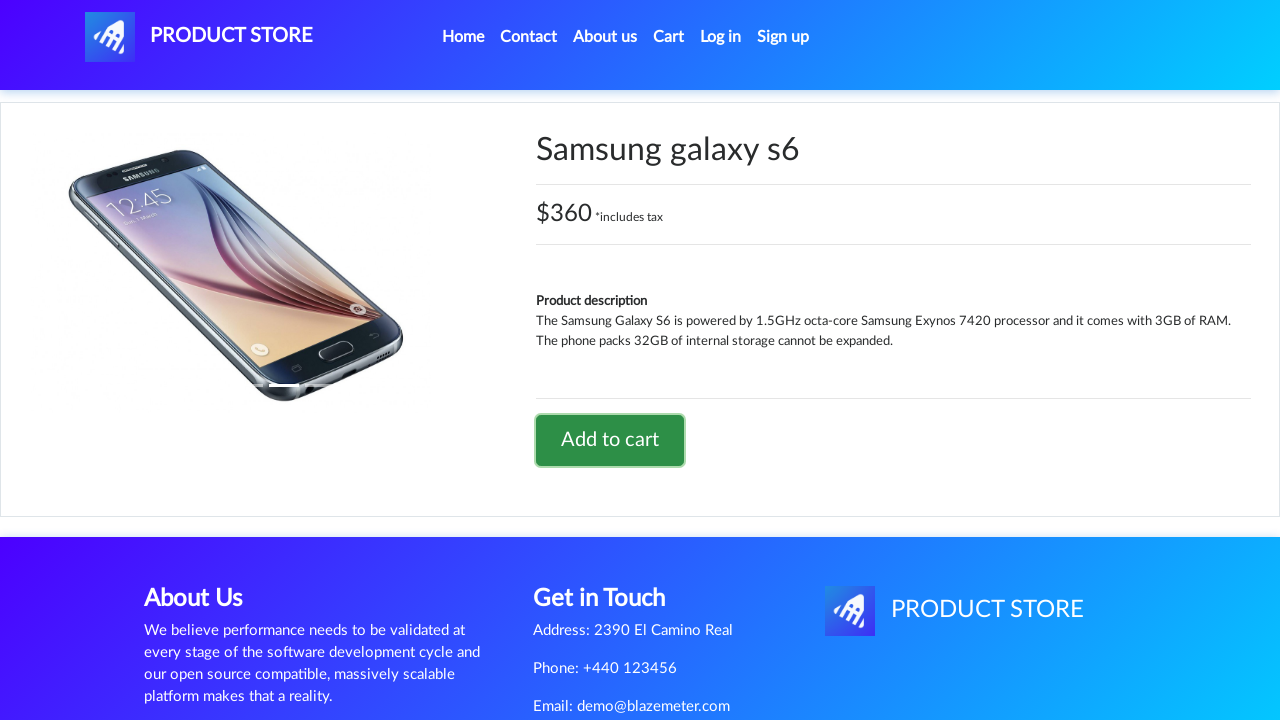

Waited for alert confirmation and item added to cart
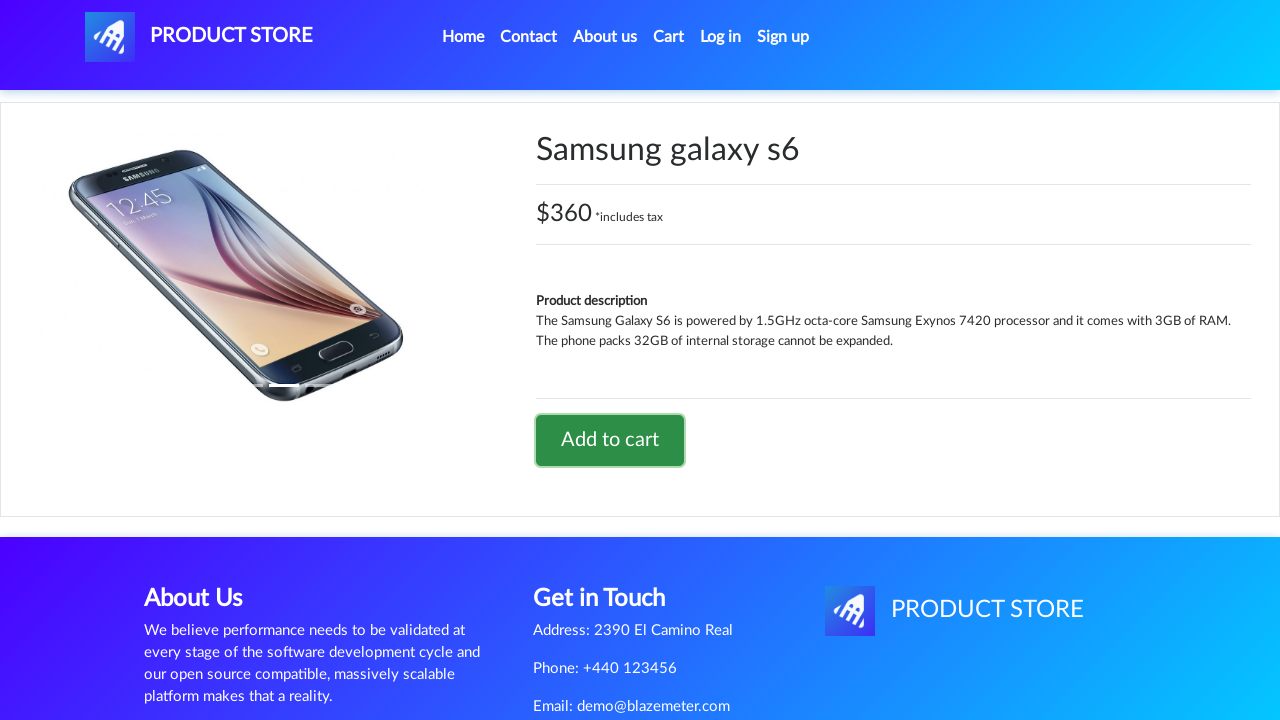

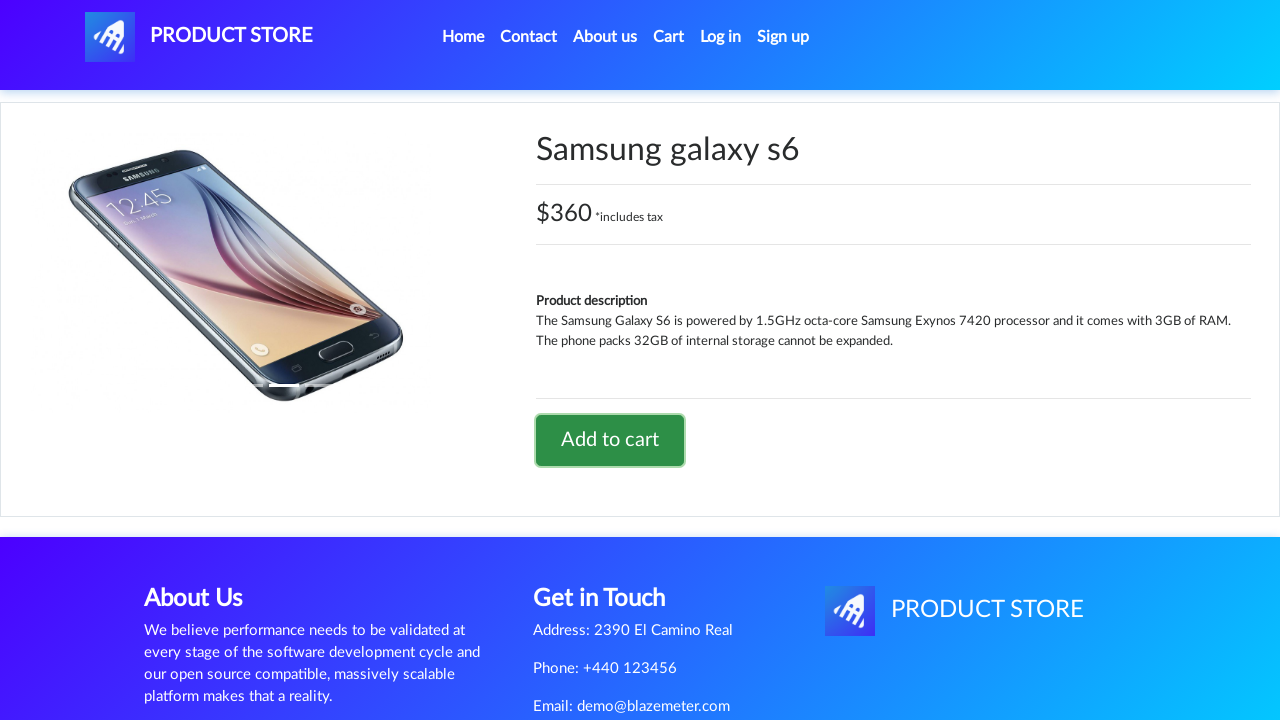